Tests alert handling by clicking alert button and accepting the dialog

Starting URL: http://omayo.blogspot.com

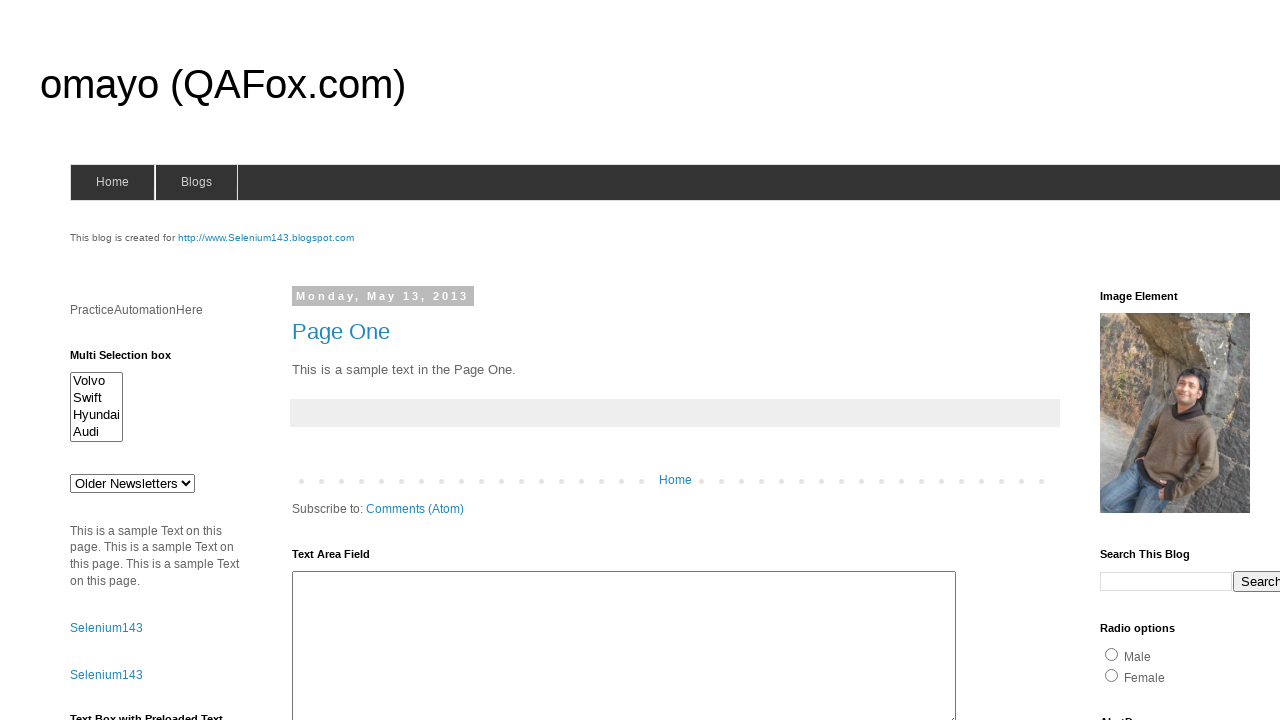

Set up dialog handler to accept alerts
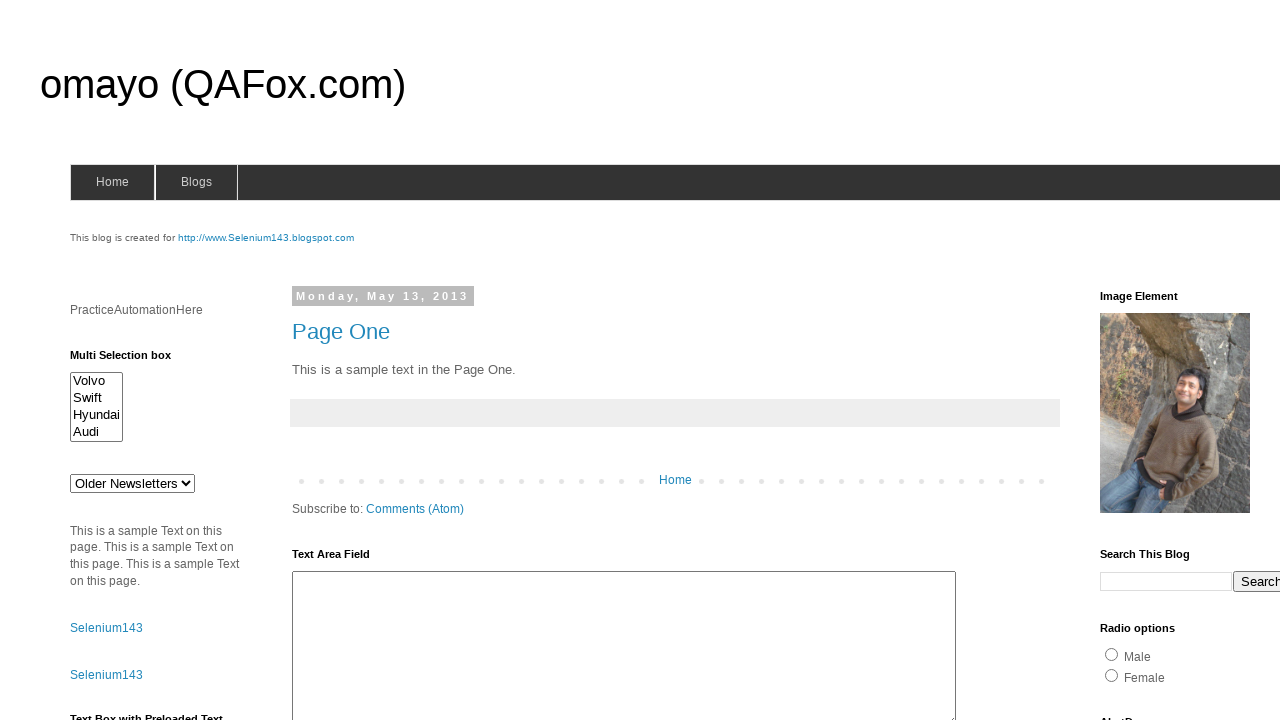

Clicked alert button to trigger dialog at (1154, 361) on #alert1
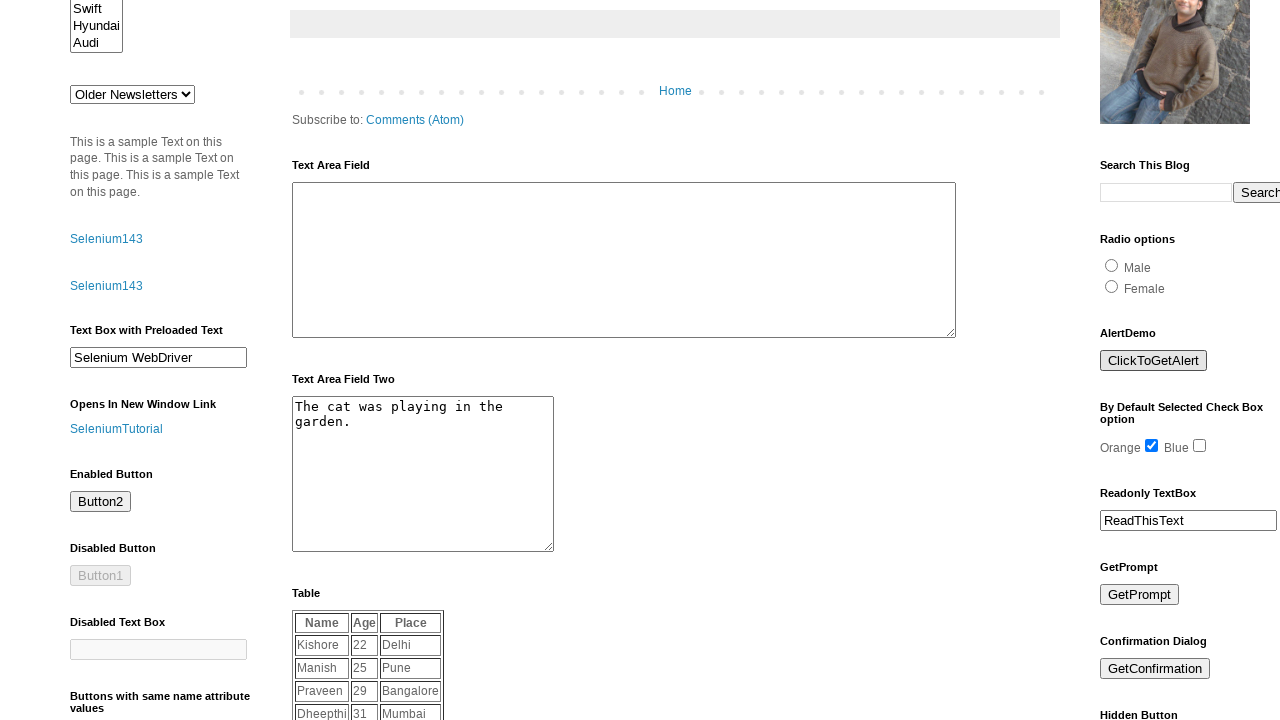

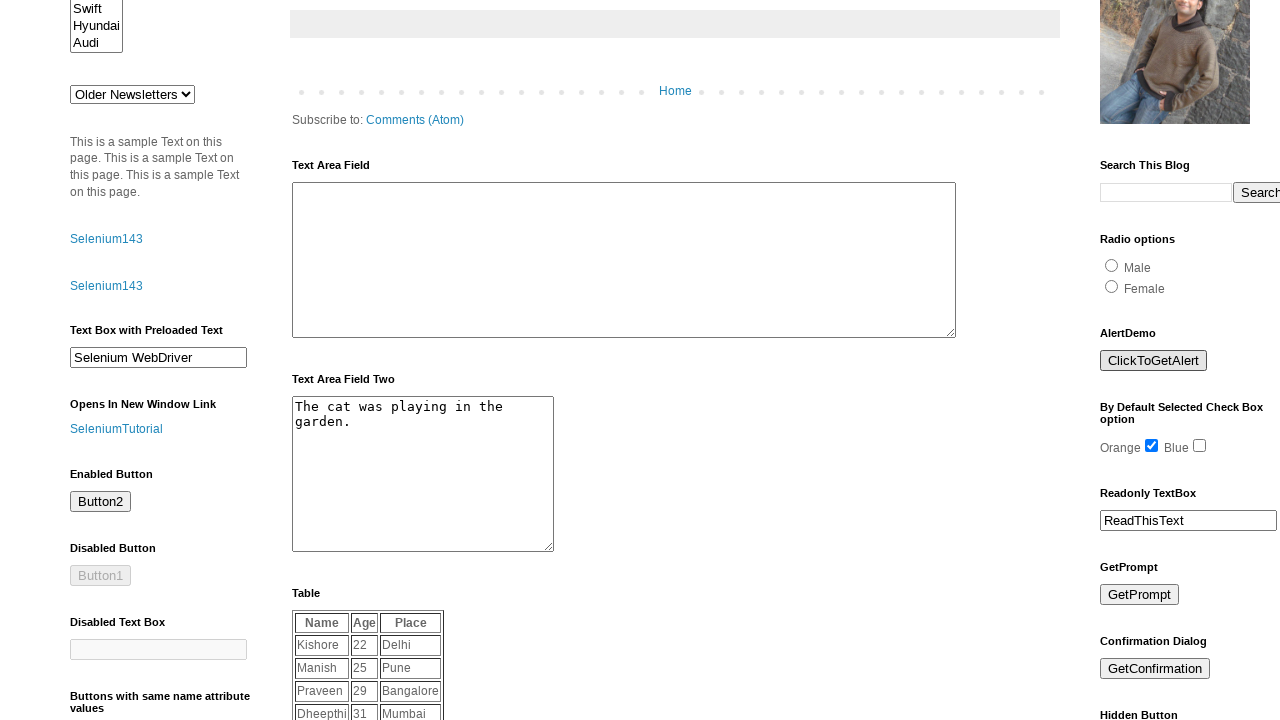